Tests URL blocking functionality by intercepting and aborting a specific image request, then navigating to the page and verifying the page title contains expected text.

Starting URL: https://bonigarcia.dev/selenium-webdriver-java/

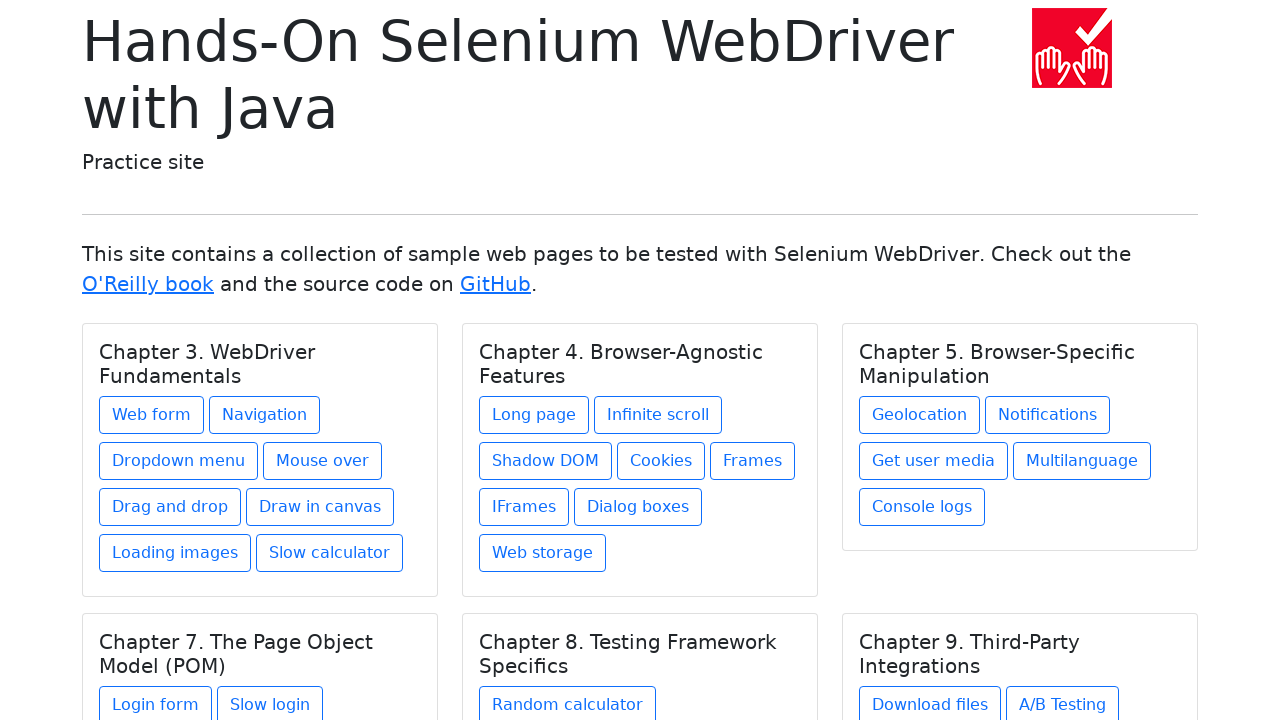

Set up route handler to intercept and block specific image URL
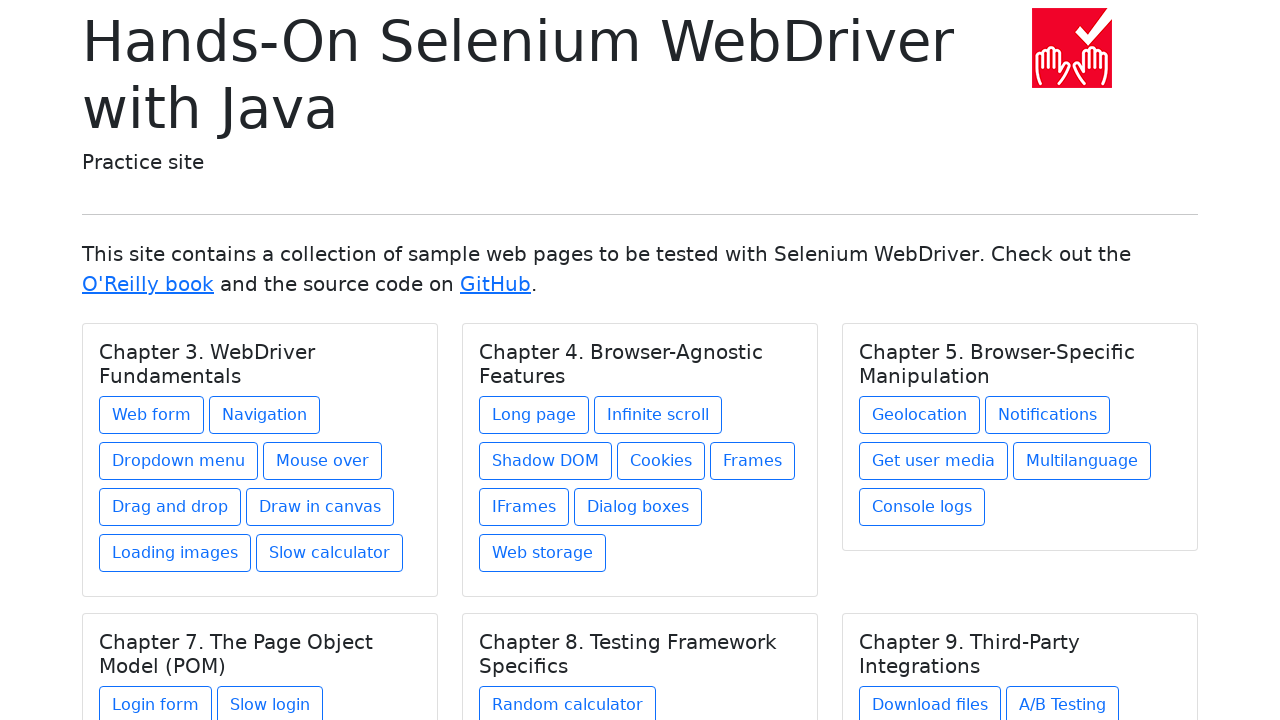

Reloaded page to apply URL blocking
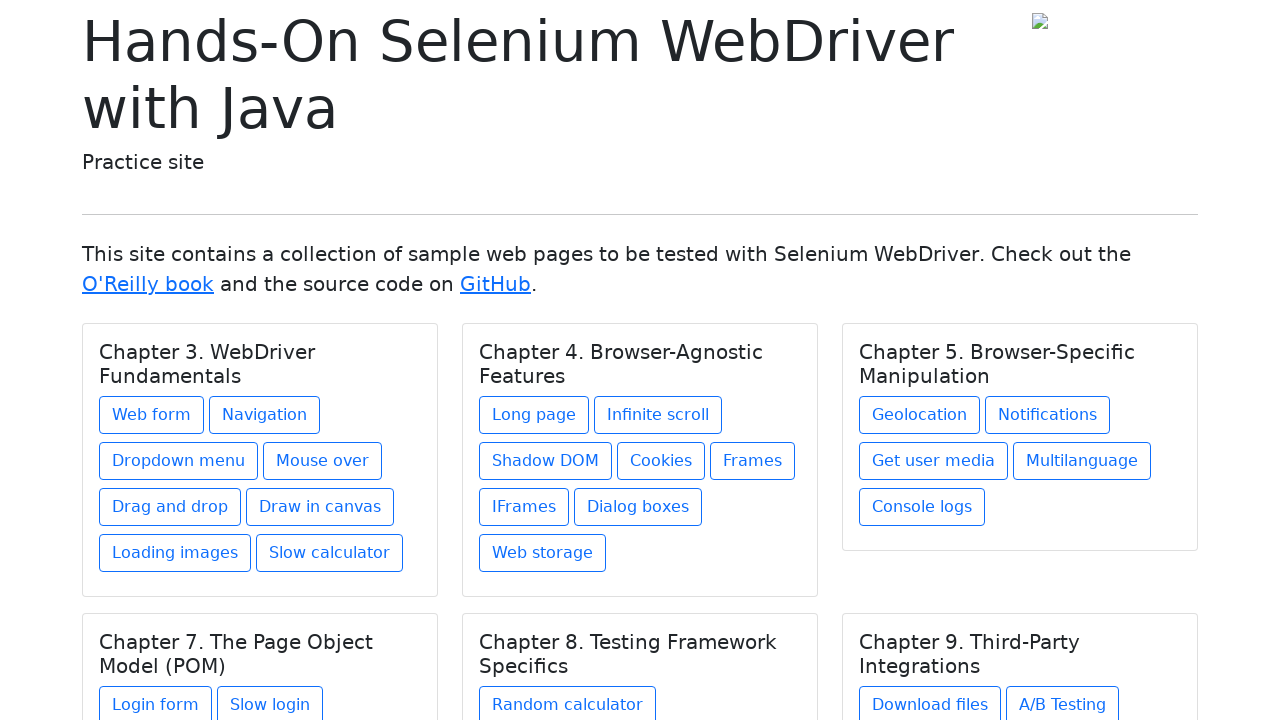

Waited for page to reach domcontentloaded state
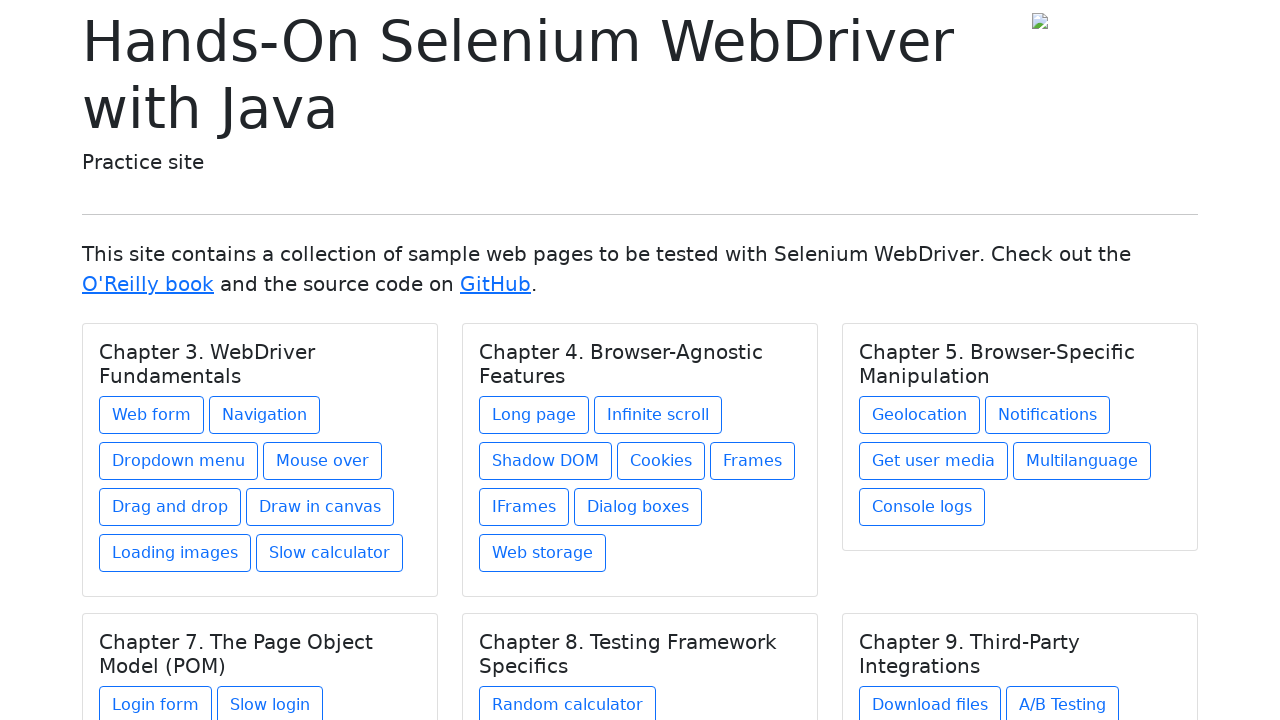

Verified page title contains 'Selenium WebDriver'
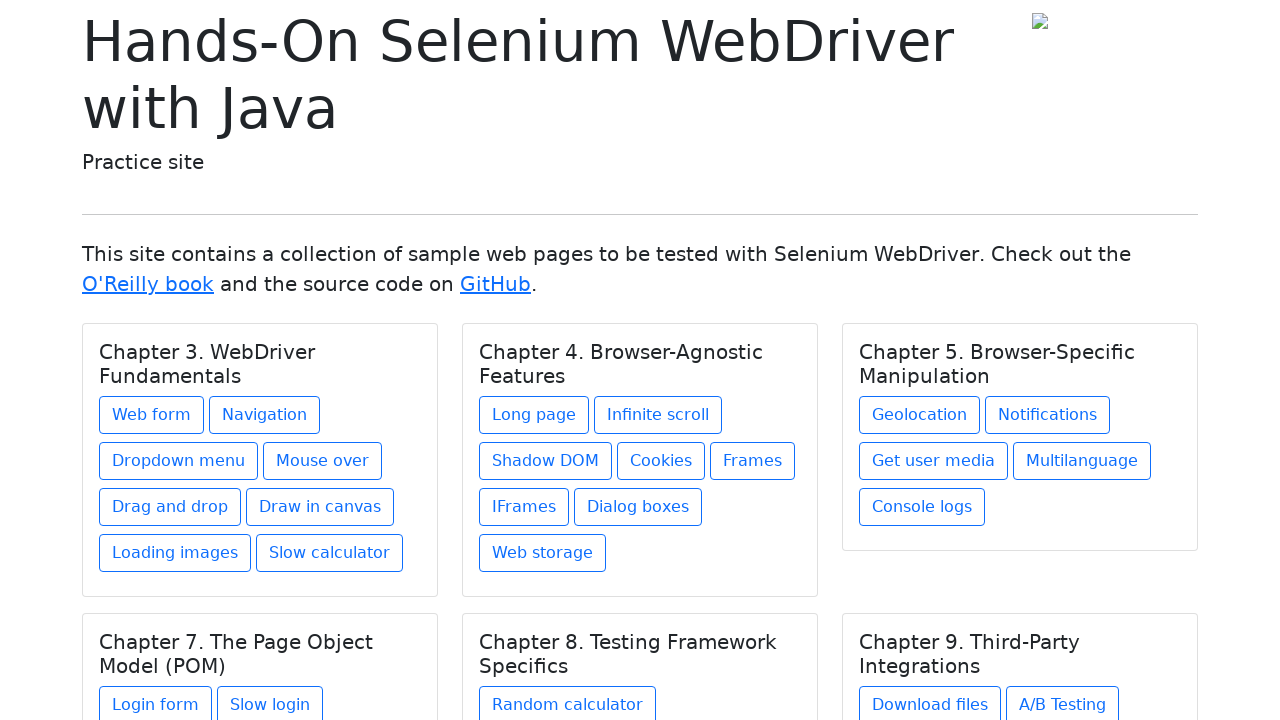

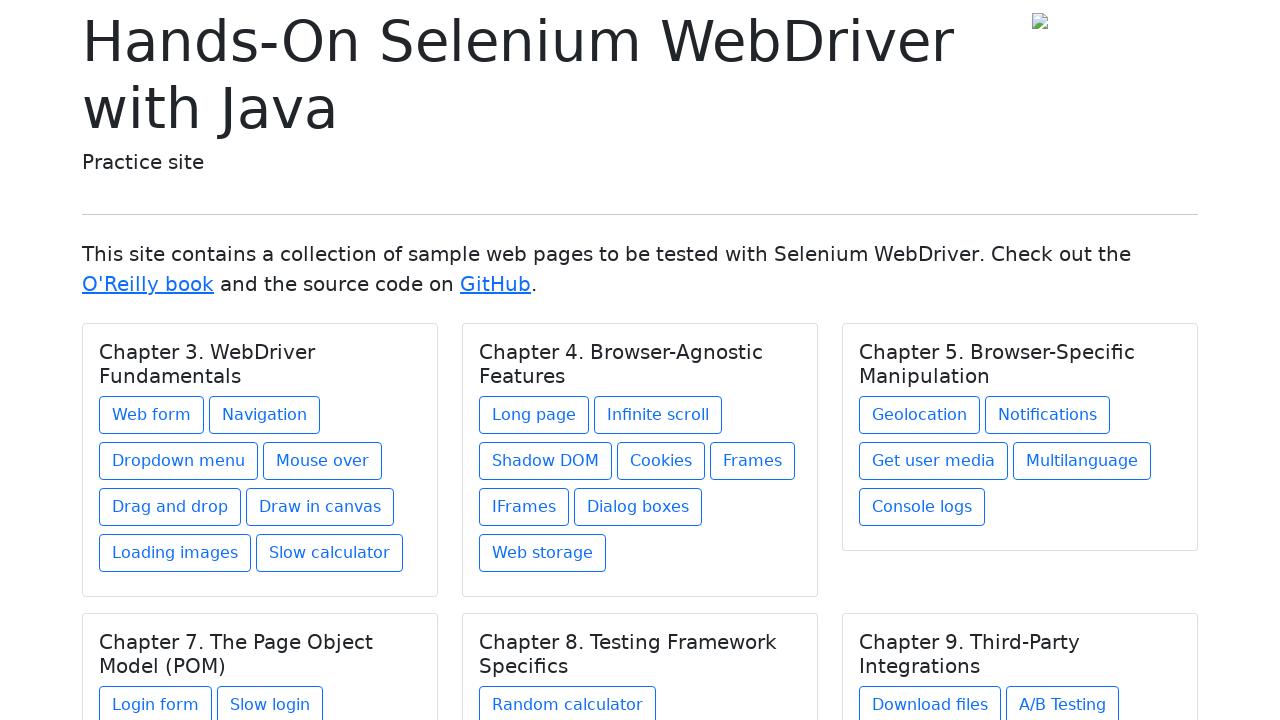